Tests adding a specific product (Carrot) to cart by searching through product names

Starting URL: https://rahulshettyacademy.com/seleniumPractise/#/

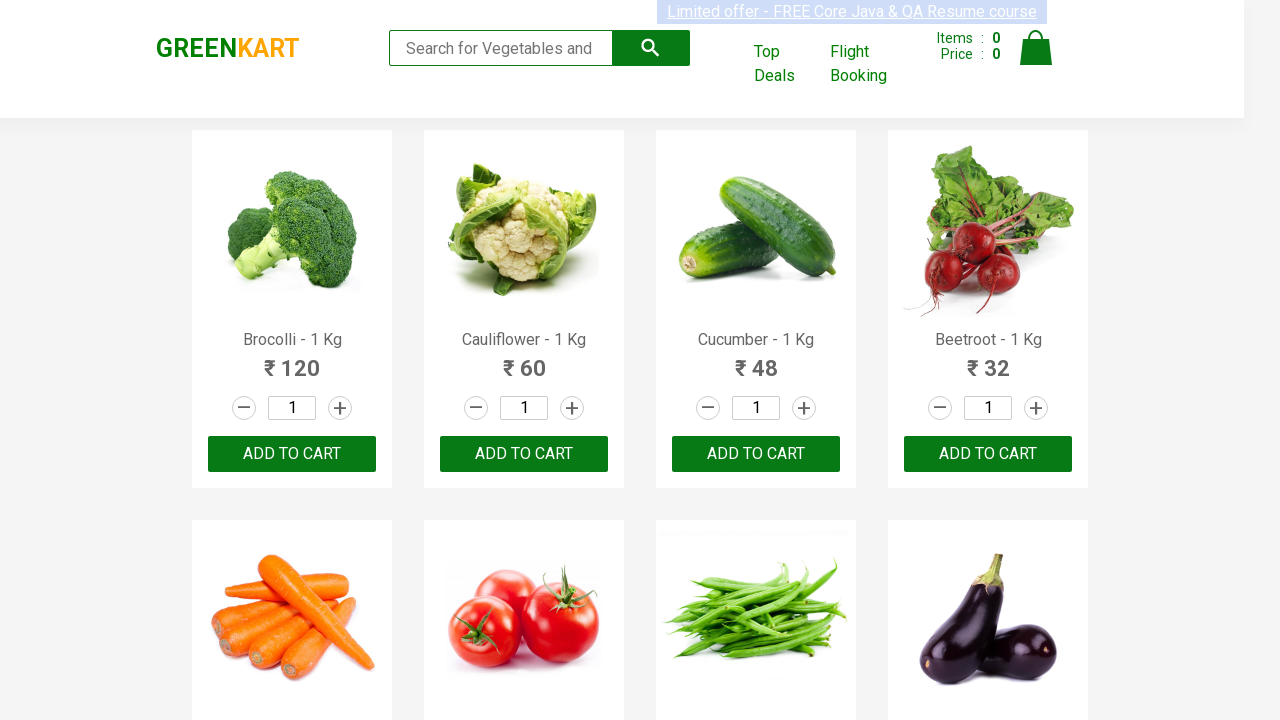

Filled search field with 'ca' to filter products on input.search-keyword
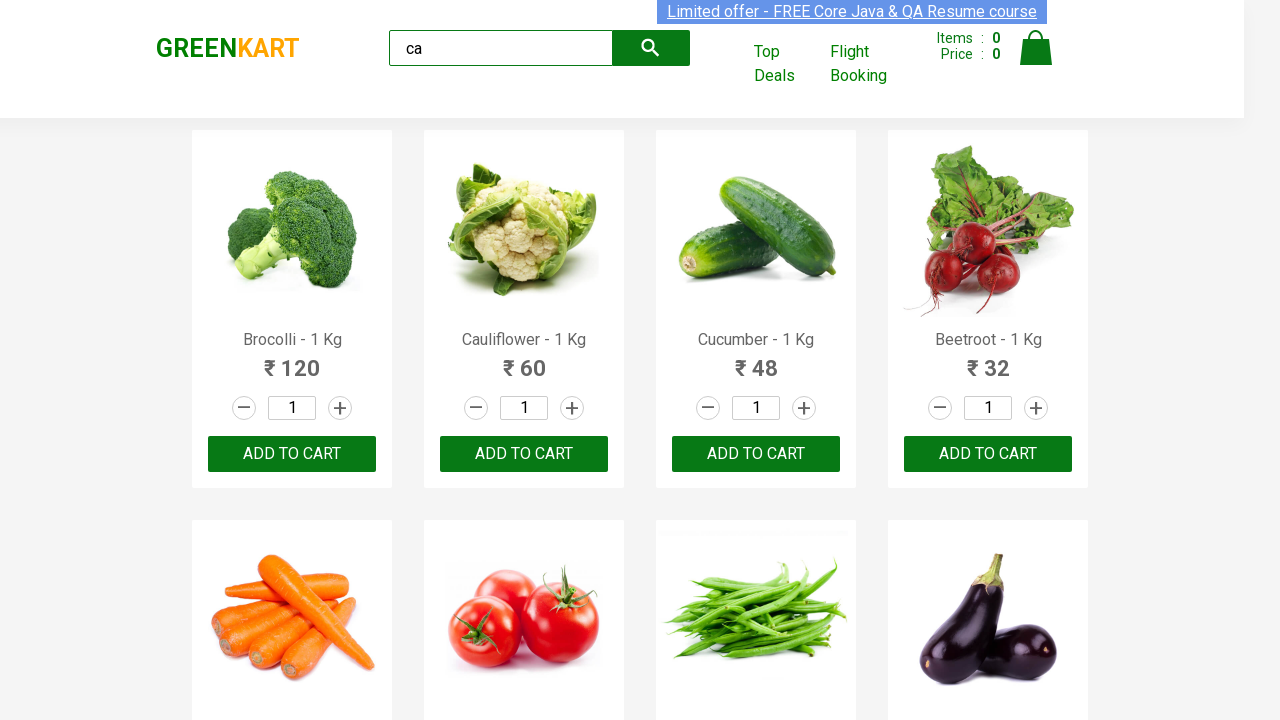

Filtered products became visible
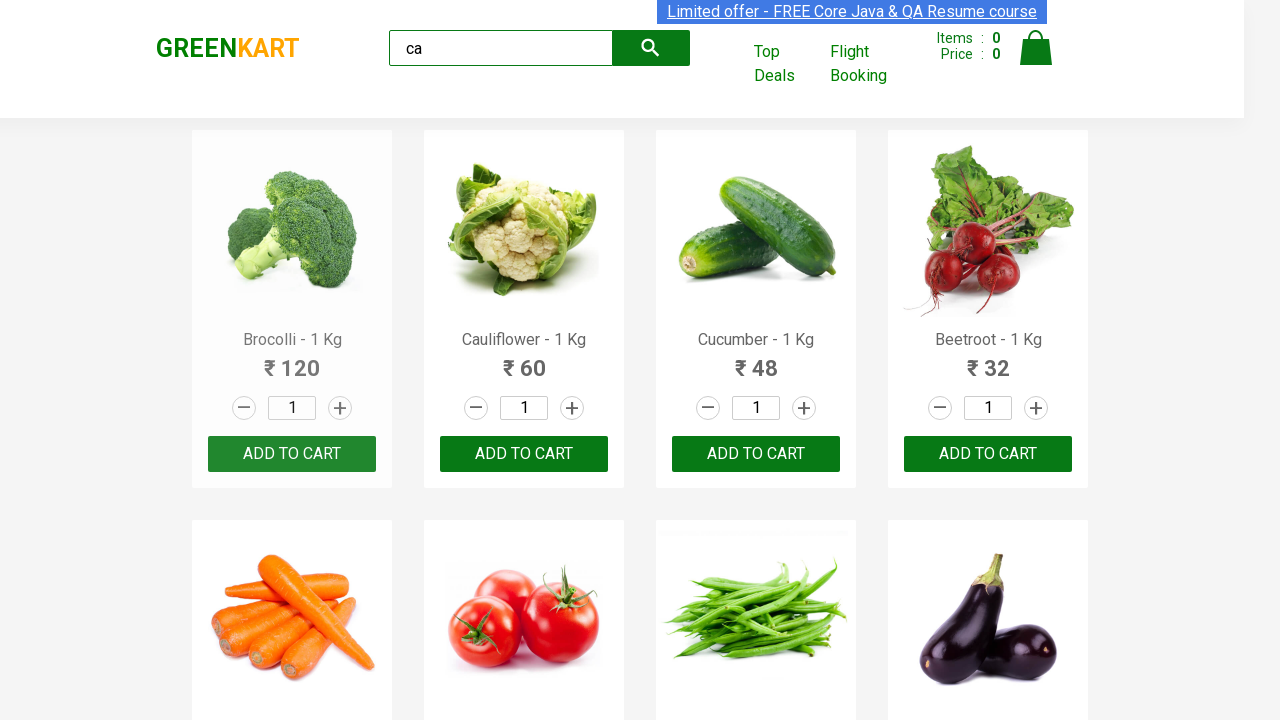

Retrieved list of filtered products
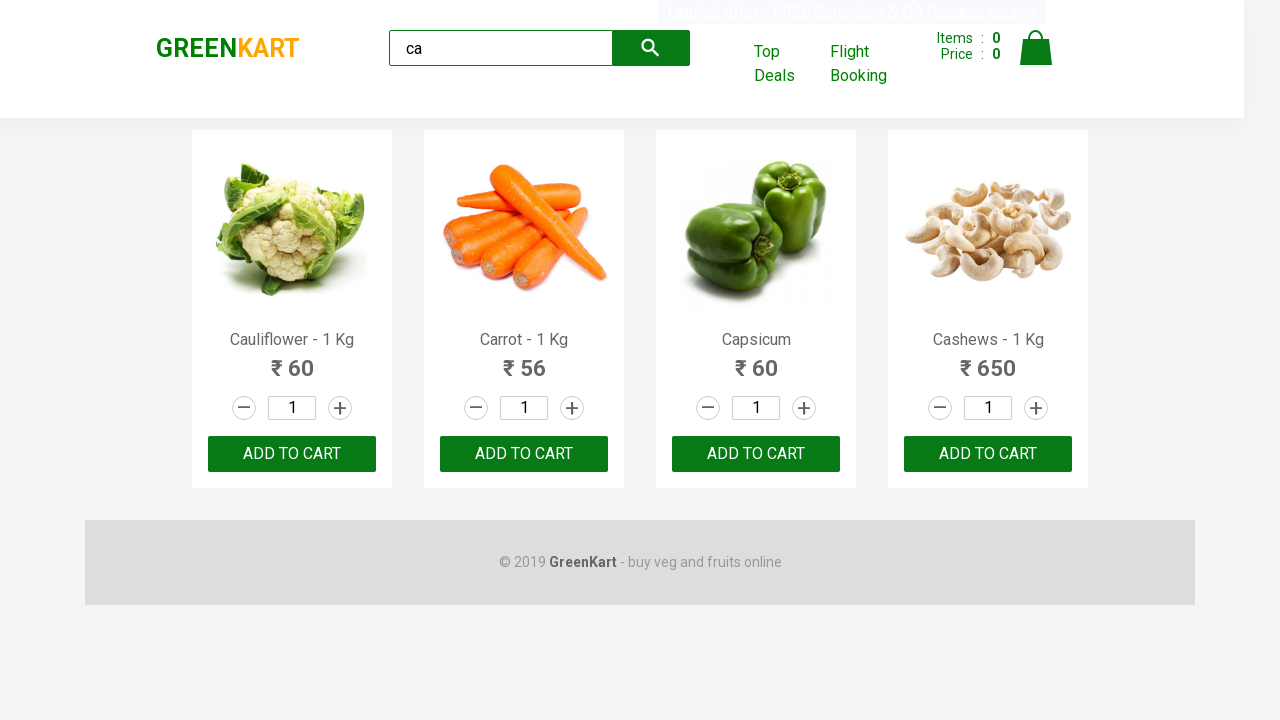

Clicked ADD TO CART button for Carrot product at (524, 454) on .products .product >> nth=1 >> button >> internal:has-text="ADD TO CART"i
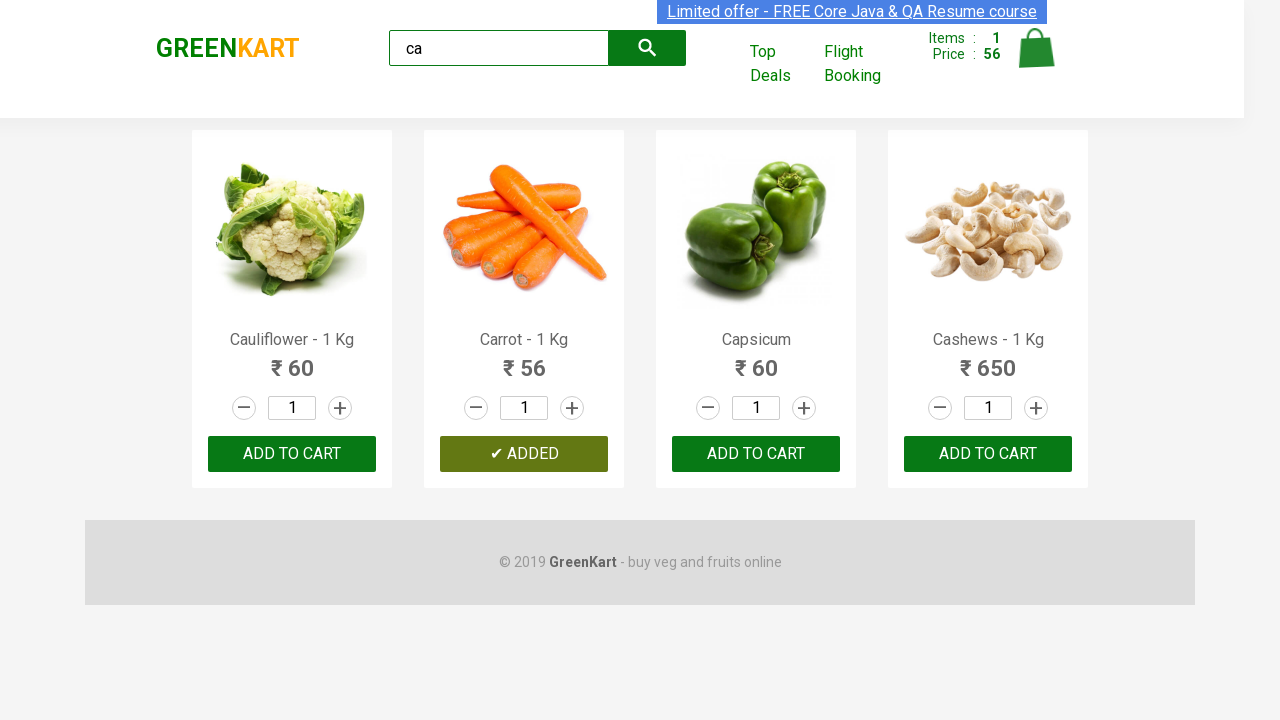

Clicked cart icon to open cart at (1036, 48) on img[alt='Cart']
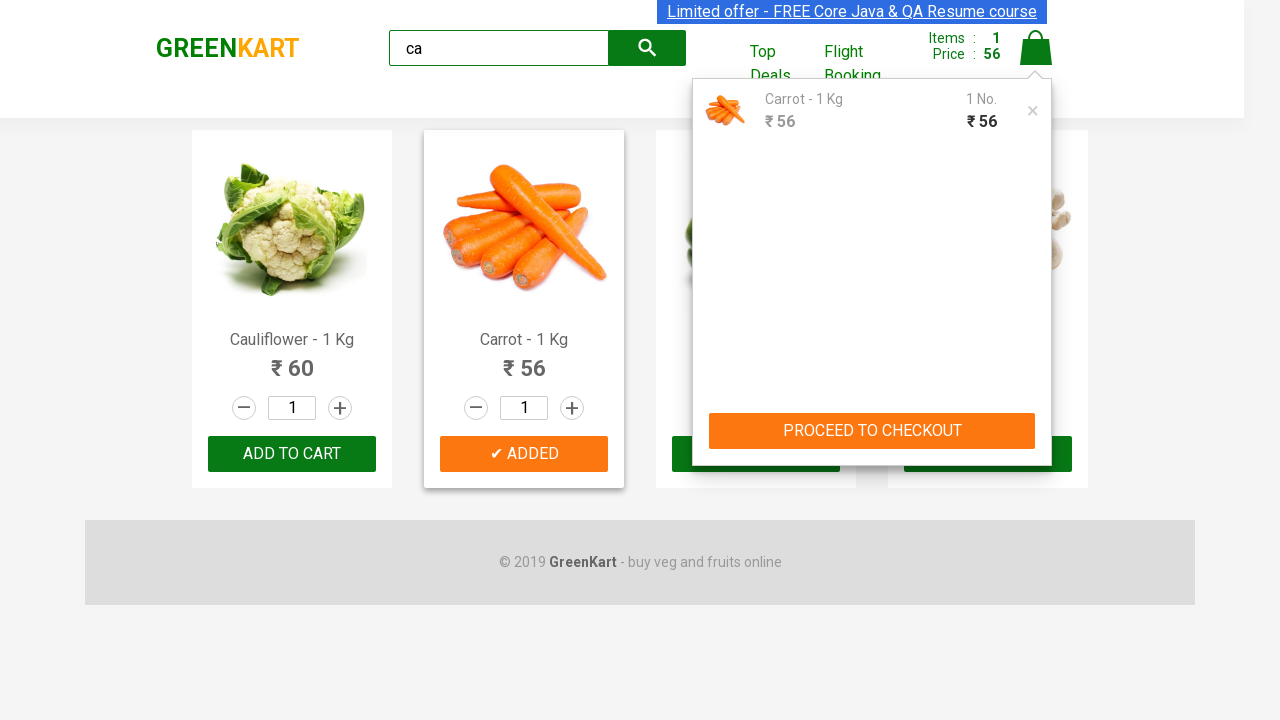

Cart item loaded and became visible
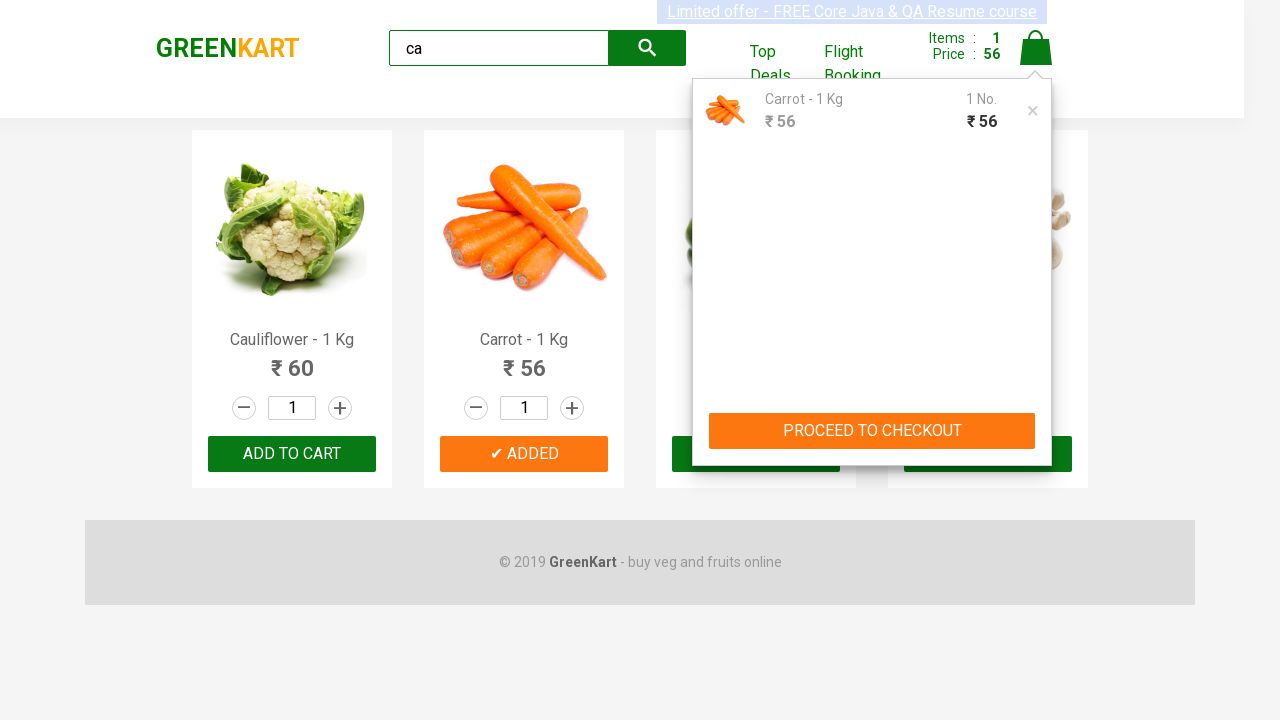

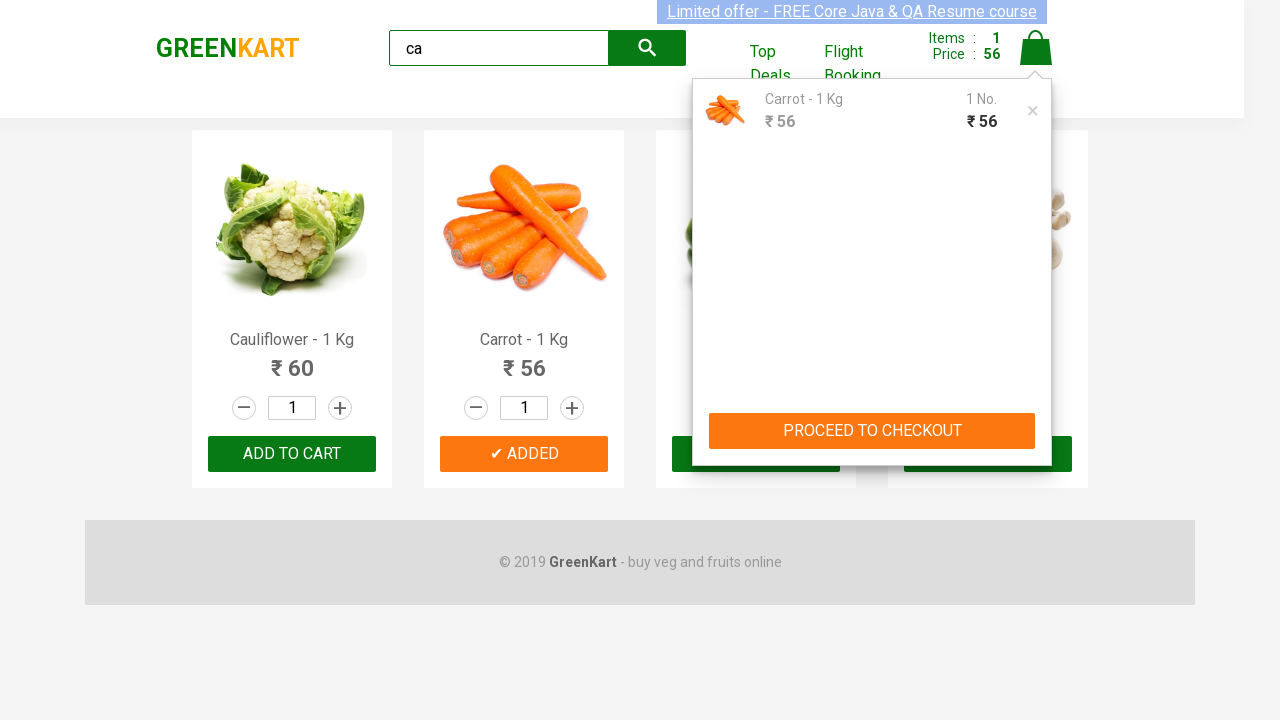